Tests form input functionality by filling a text field with "Selenium", clicking the submit button, and verifying the success message displays "Received!"

Starting URL: https://www.selenium.dev/selenium/web/web-form.html

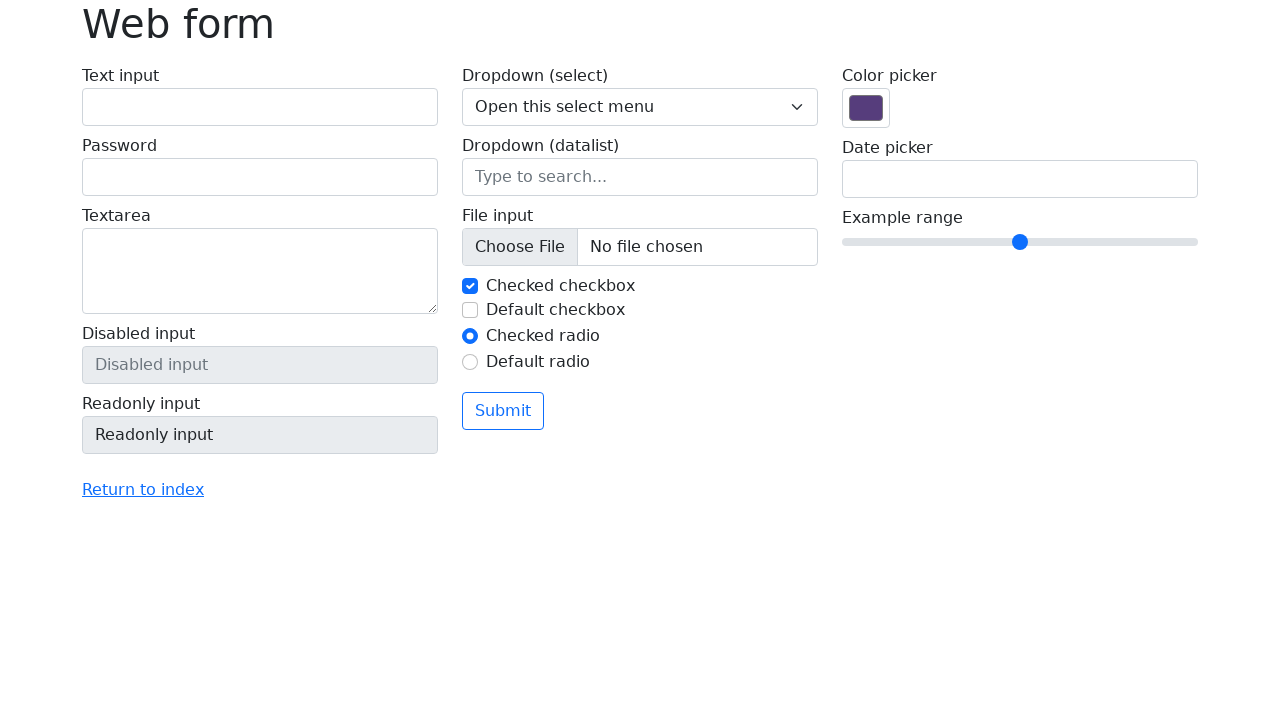

Filled text field with 'Selenium' on #my-text-id
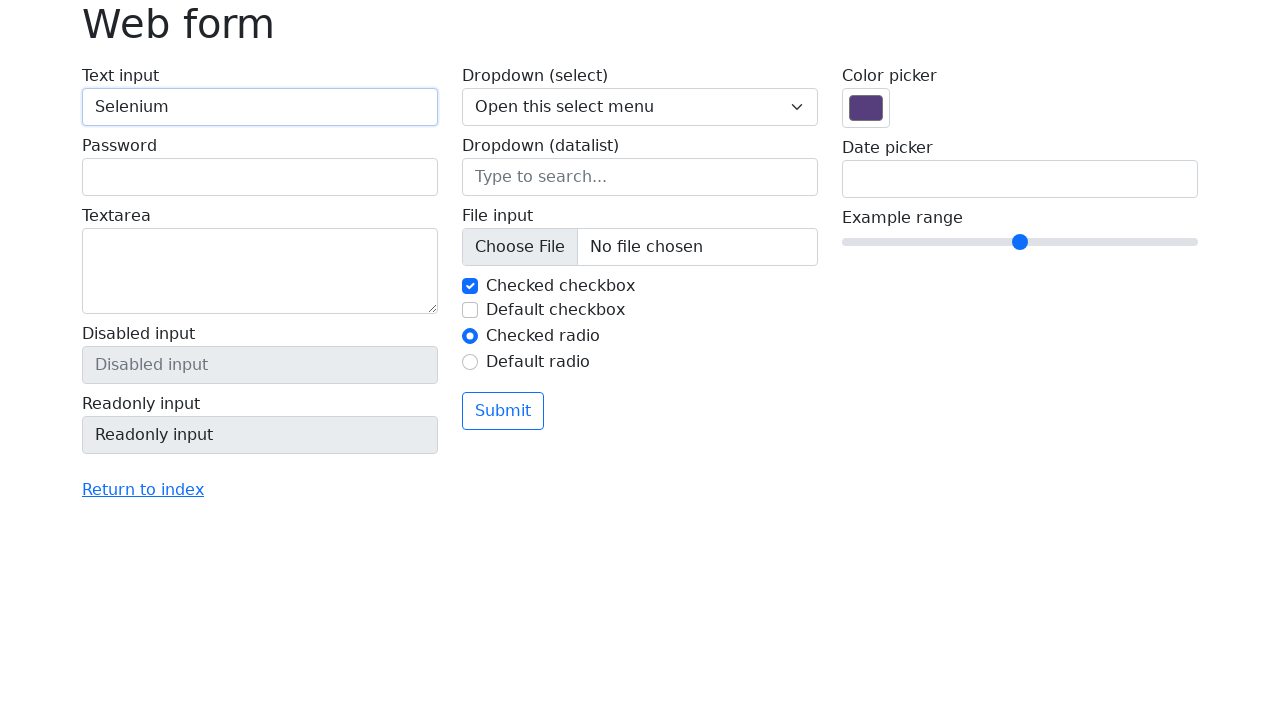

Clicked submit button at (503, 411) on button
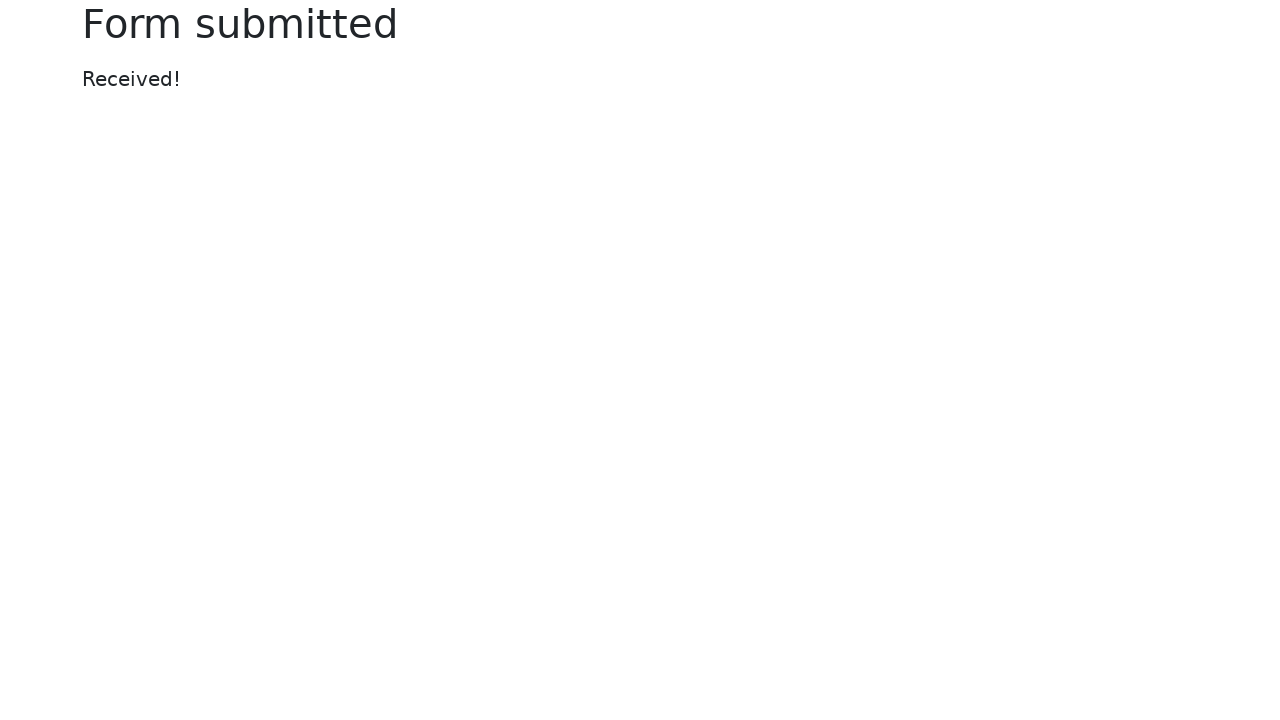

Success message element appeared
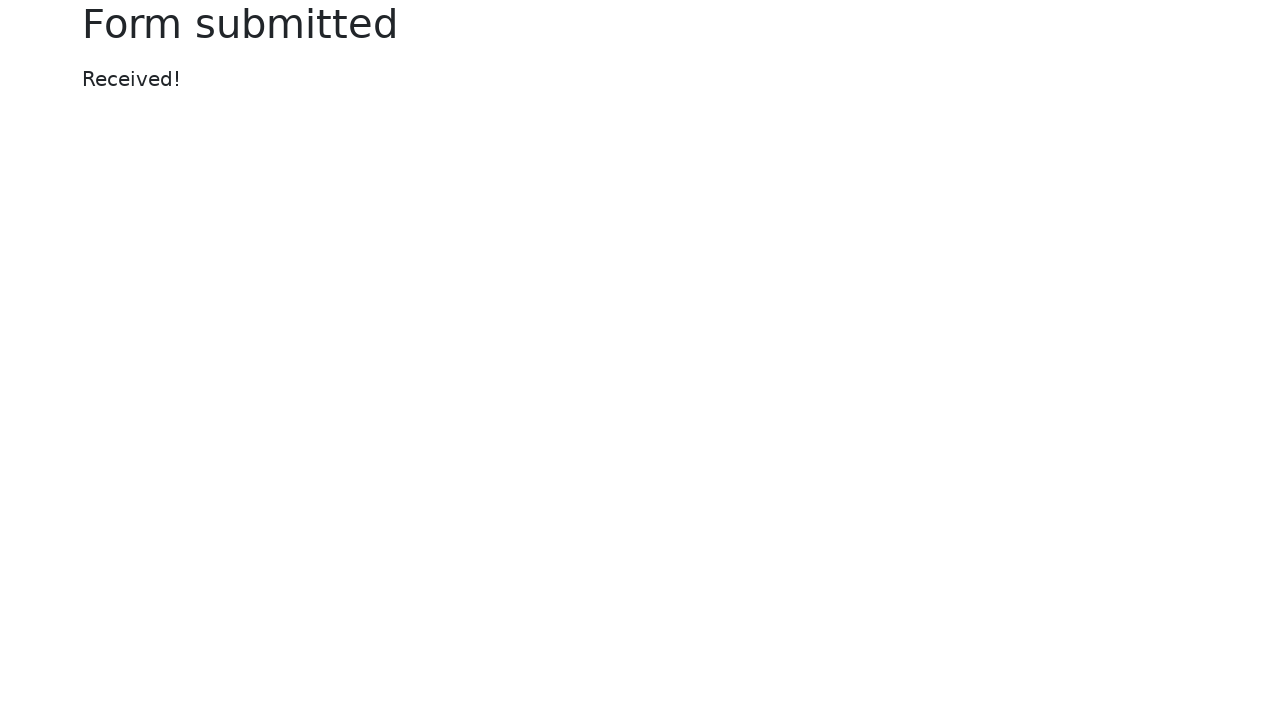

Retrieved success message text content
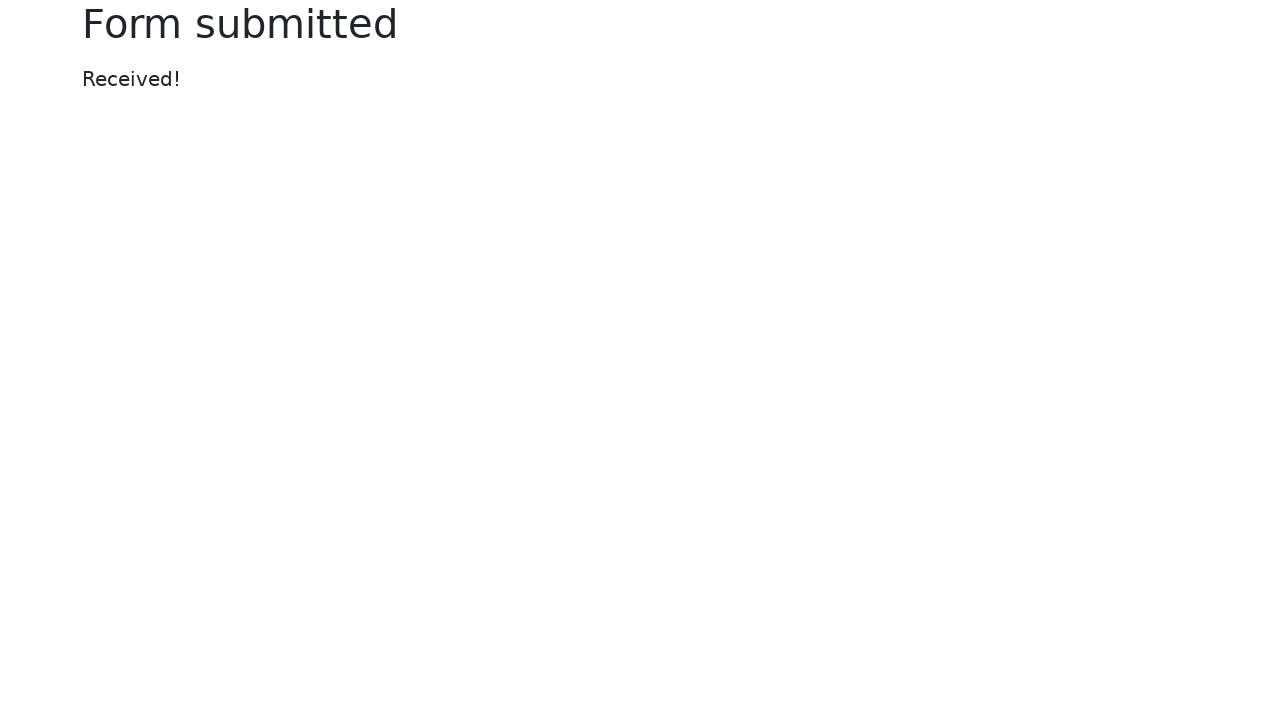

Verified success message displays 'Received!'
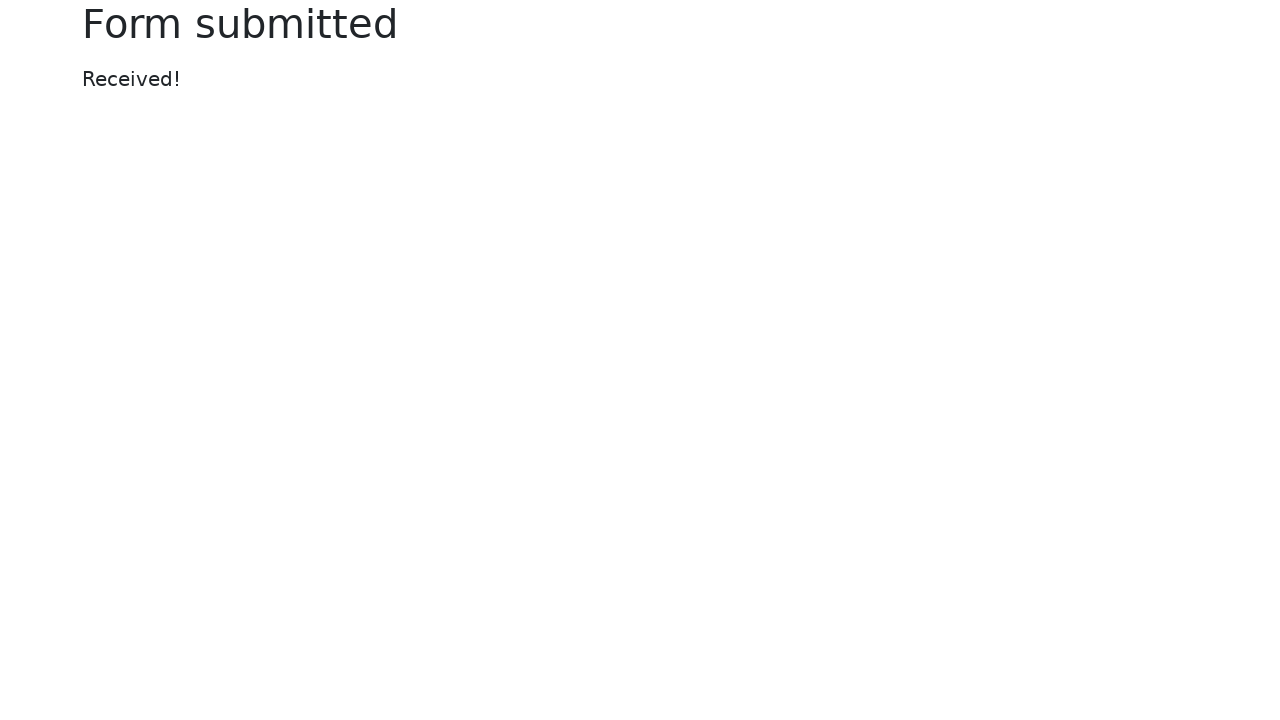

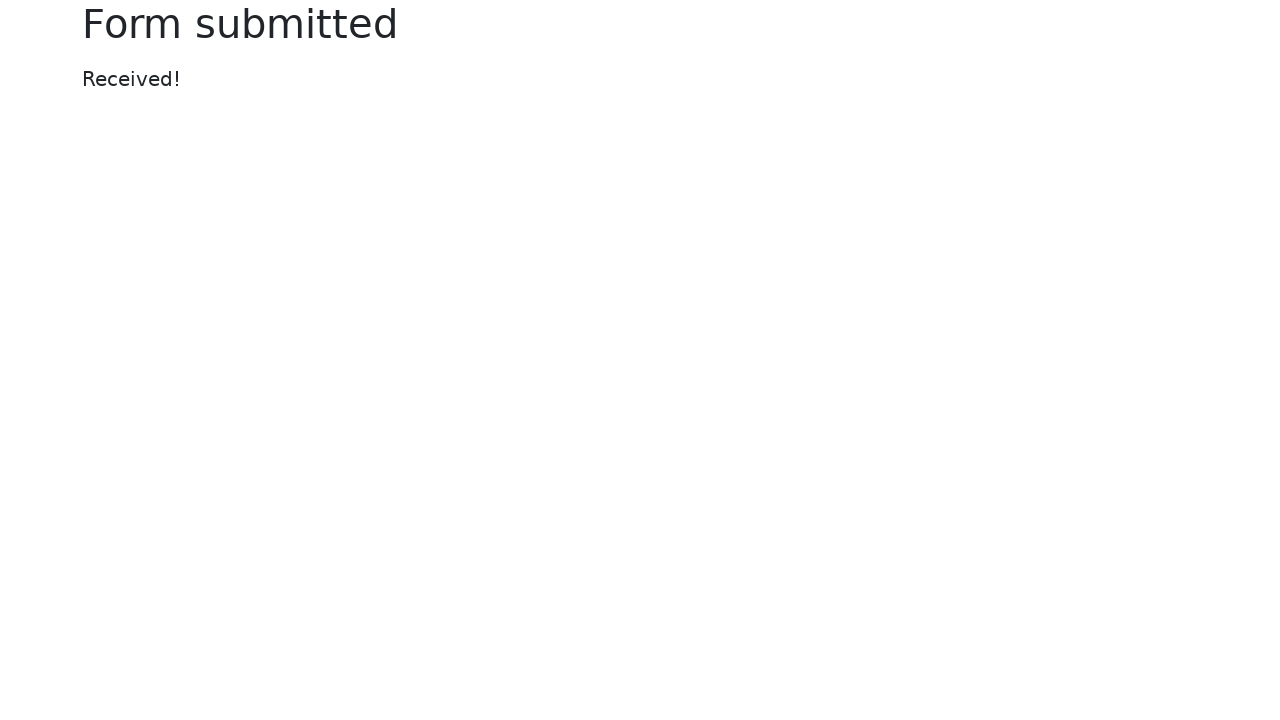